Tests that the Clear completed button displays correct text when items are completed

Starting URL: https://demo.playwright.dev/todomvc

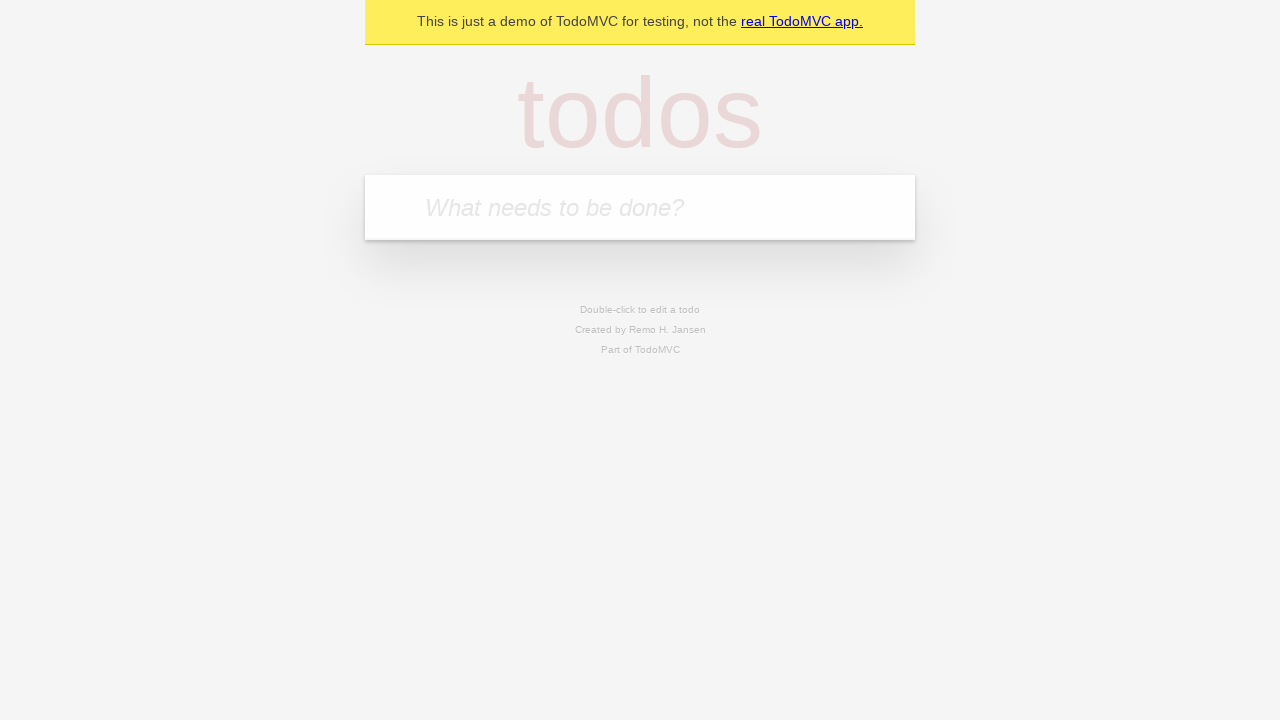

Filled todo input with 'Buy groceries' on internal:attr=[placeholder="What needs to be done?"i]
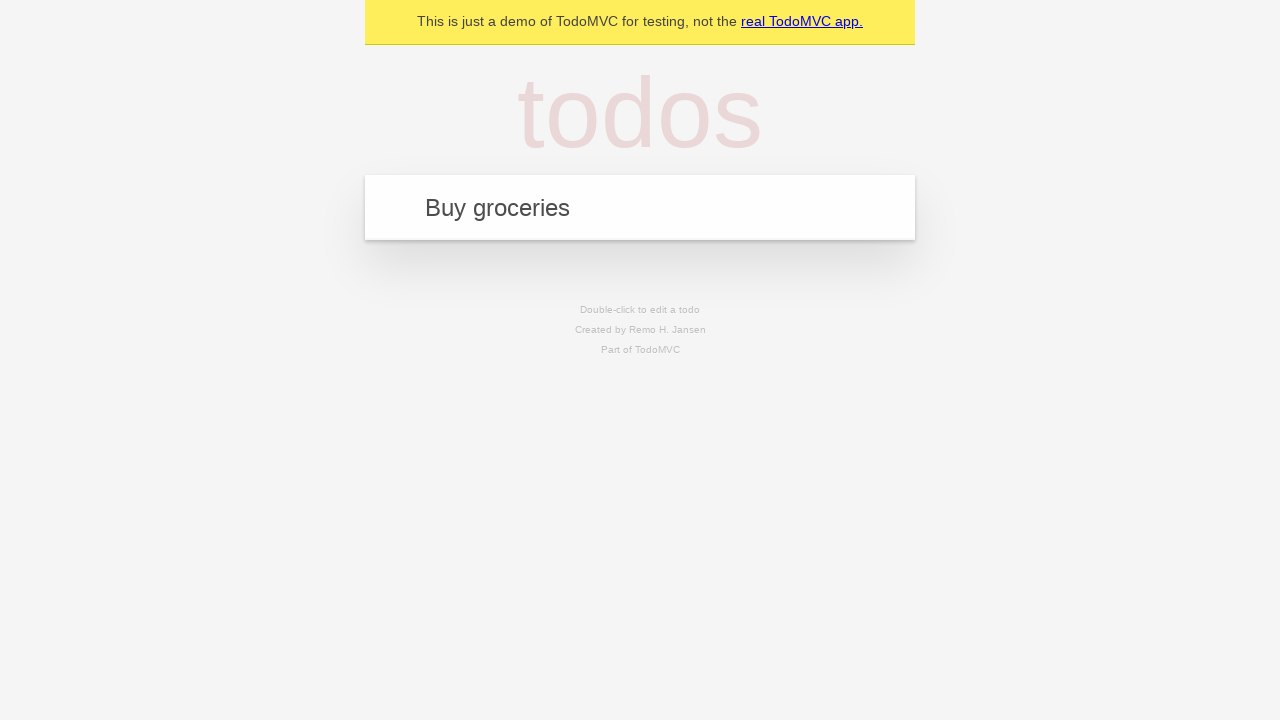

Pressed Enter to add 'Buy groceries' todo on internal:attr=[placeholder="What needs to be done?"i]
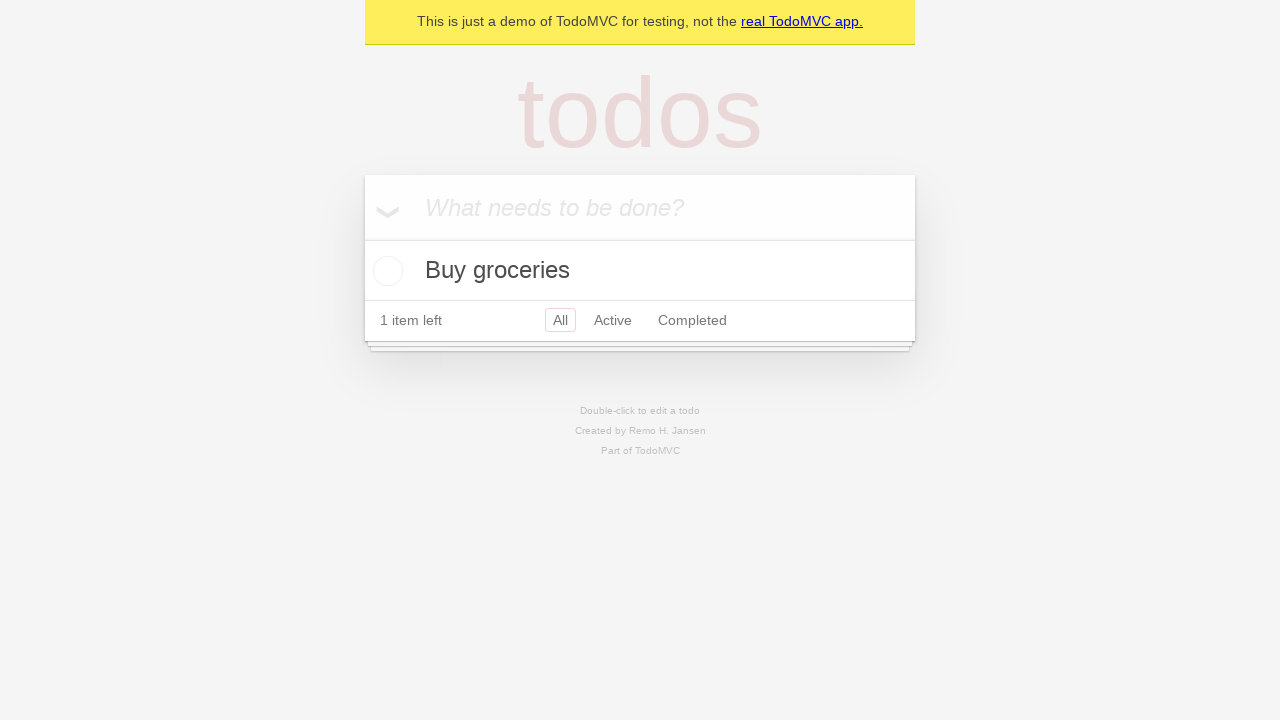

Filled todo input with 'Clean the house' on internal:attr=[placeholder="What needs to be done?"i]
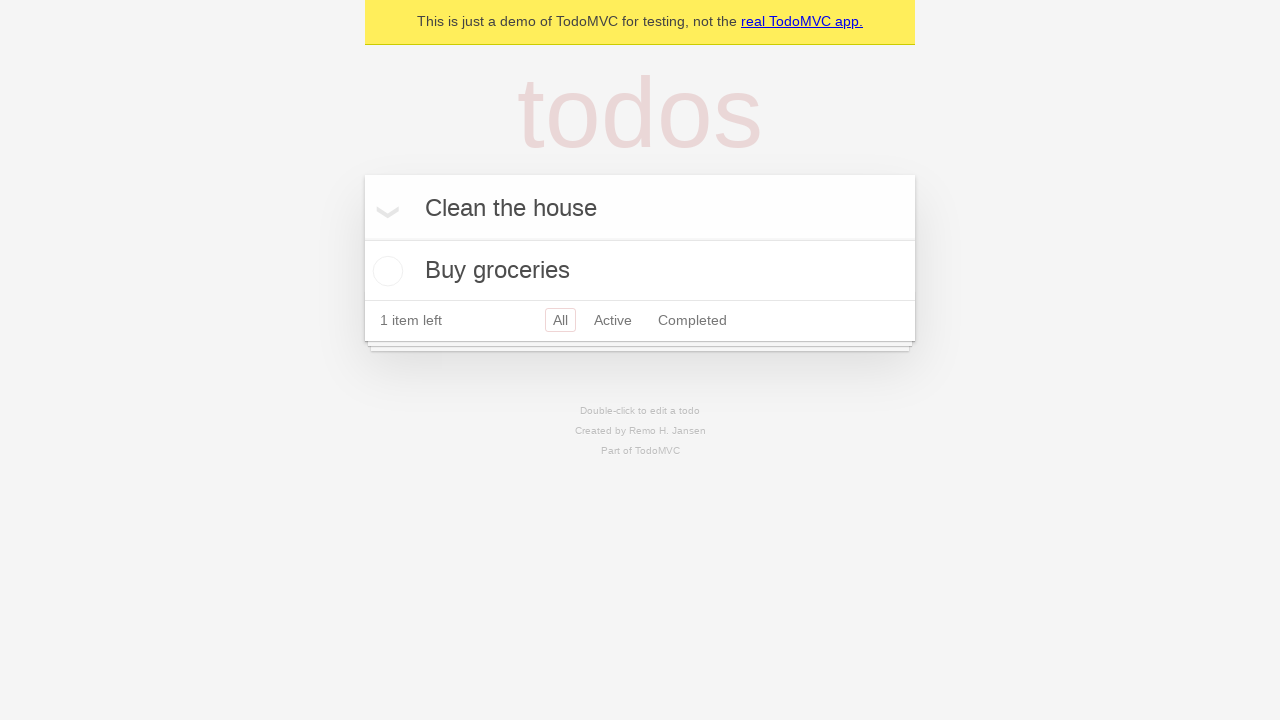

Pressed Enter to add 'Clean the house' todo on internal:attr=[placeholder="What needs to be done?"i]
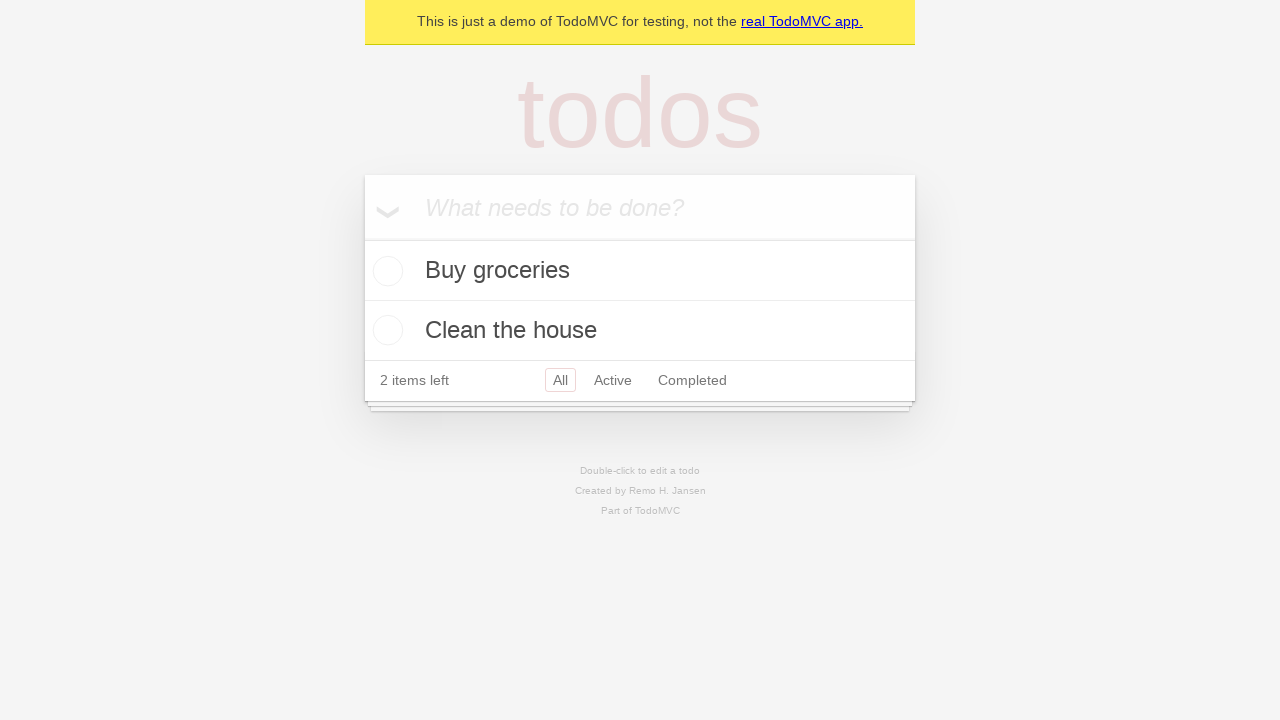

Filled todo input with 'Walk the dog' on internal:attr=[placeholder="What needs to be done?"i]
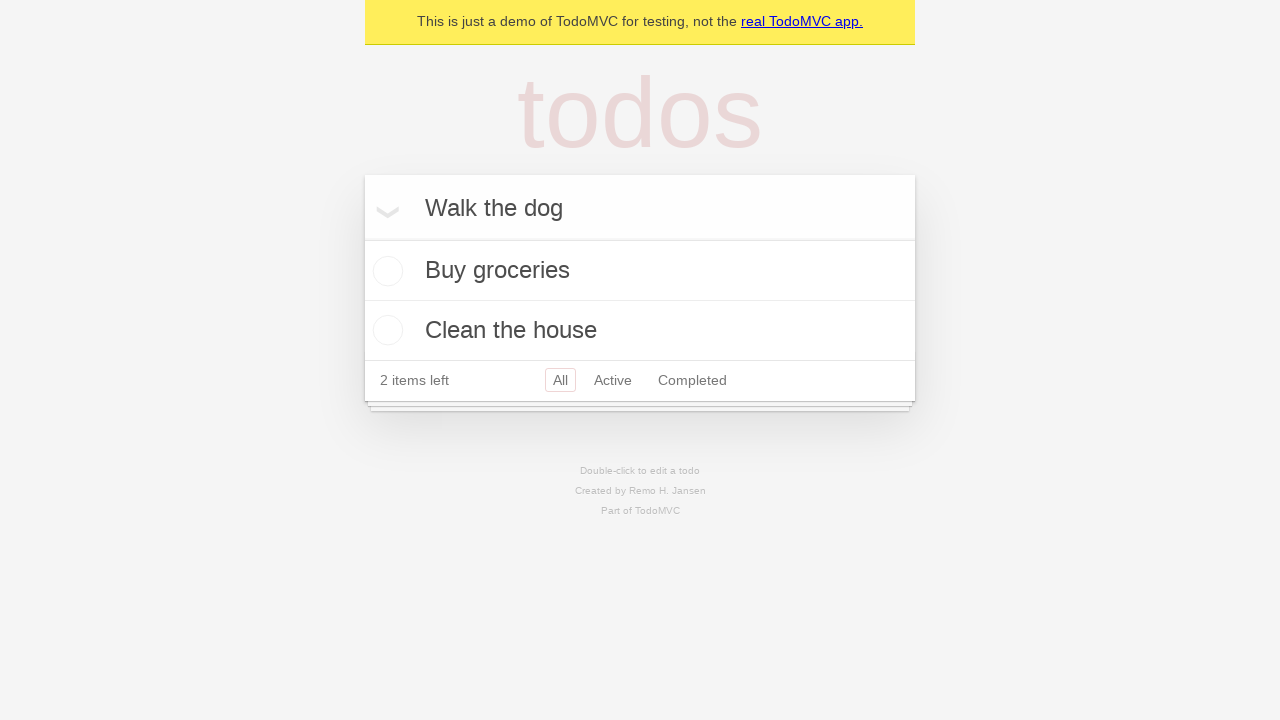

Pressed Enter to add 'Walk the dog' todo on internal:attr=[placeholder="What needs to be done?"i]
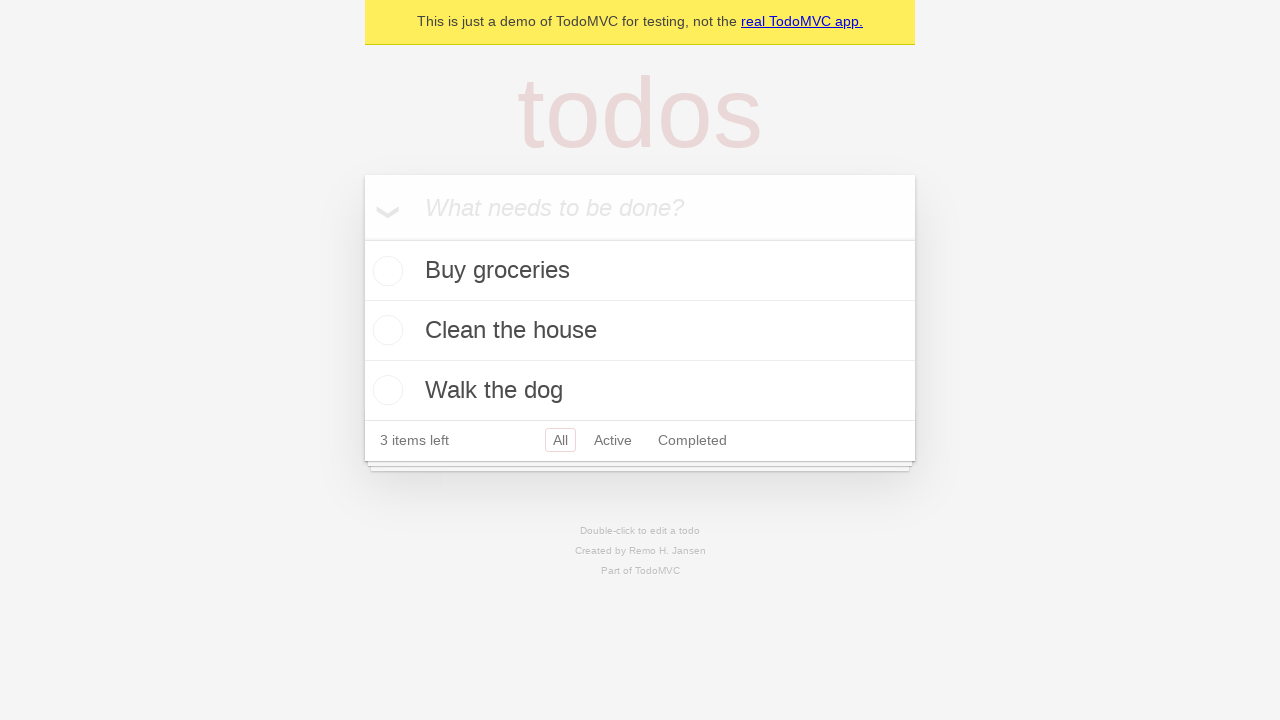

Checked the first todo item to mark it as completed at (385, 271) on .todo-list li .toggle >> nth=0
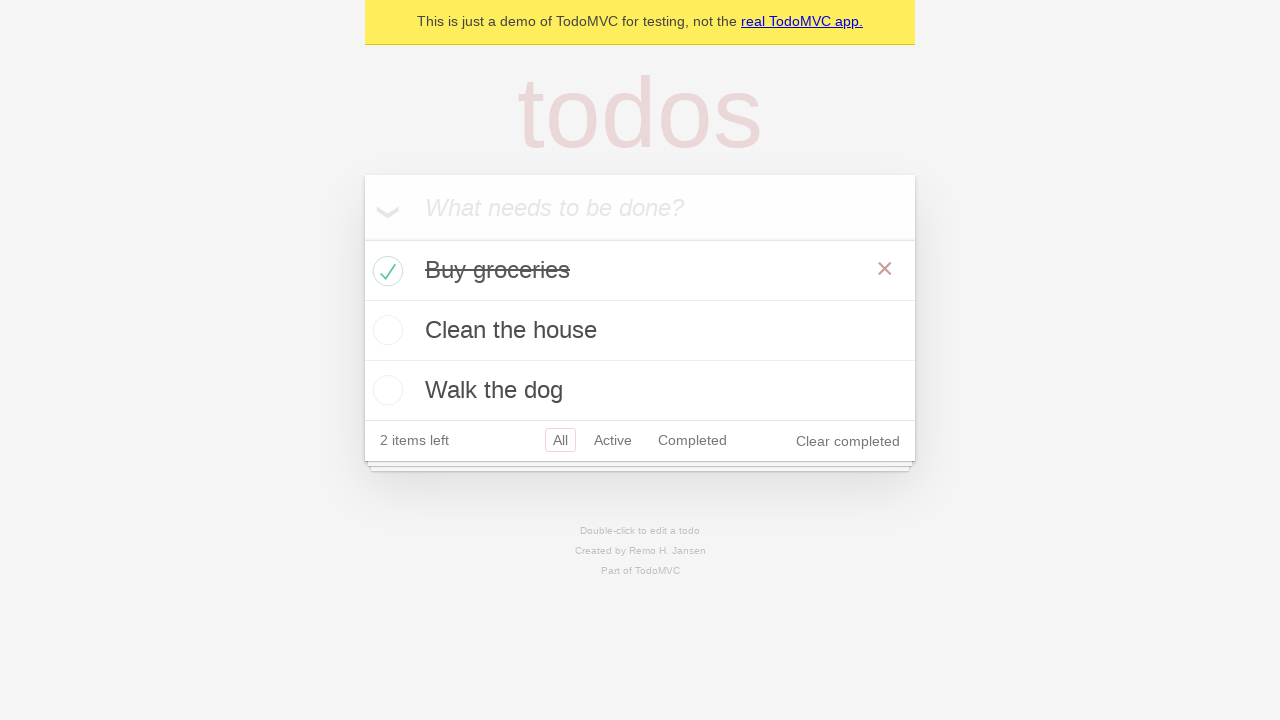

Waited for 'Clear completed' button to appear
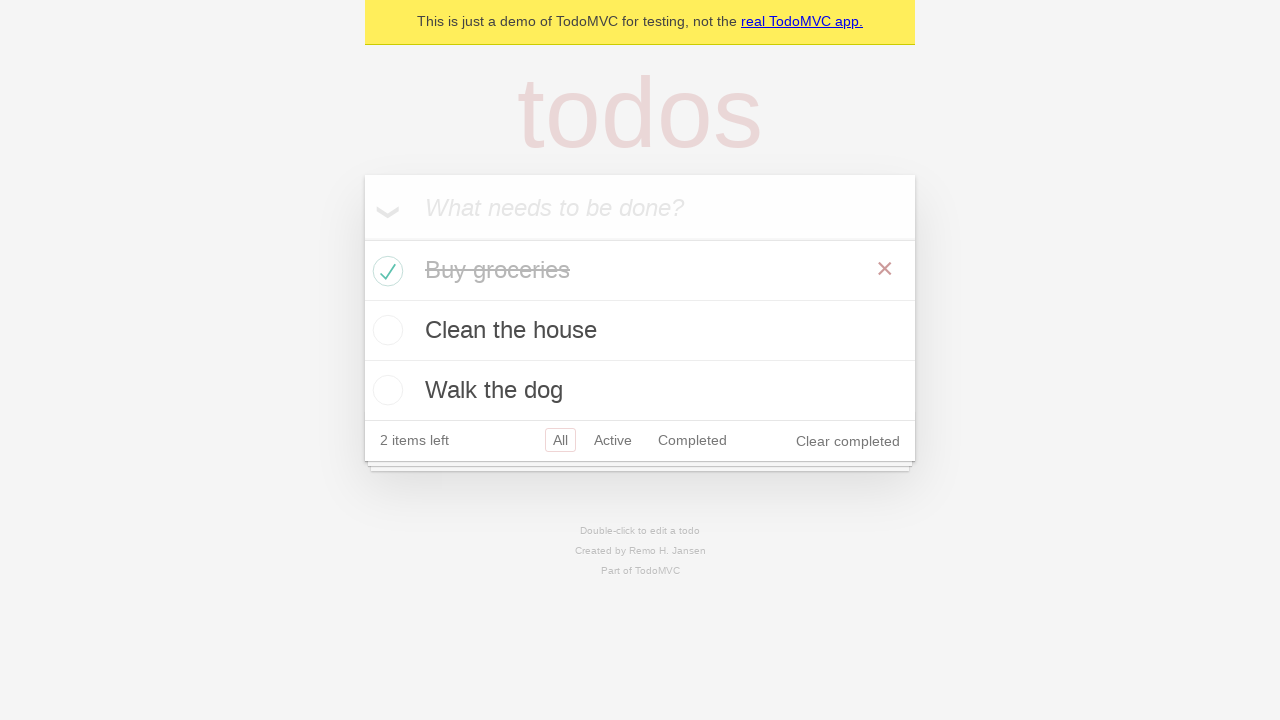

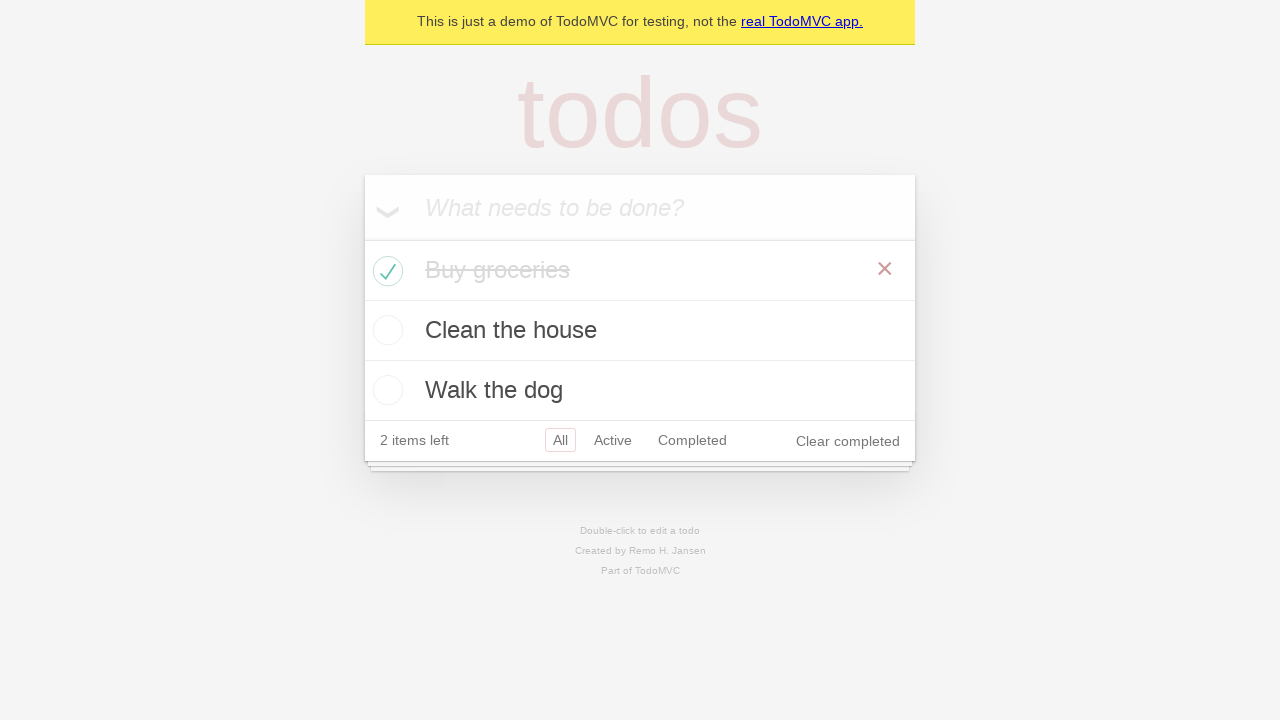